Tests date picker on Selenium web form by clicking to open it

Starting URL: https://www.selenium.dev/selenium/web/web-form.html

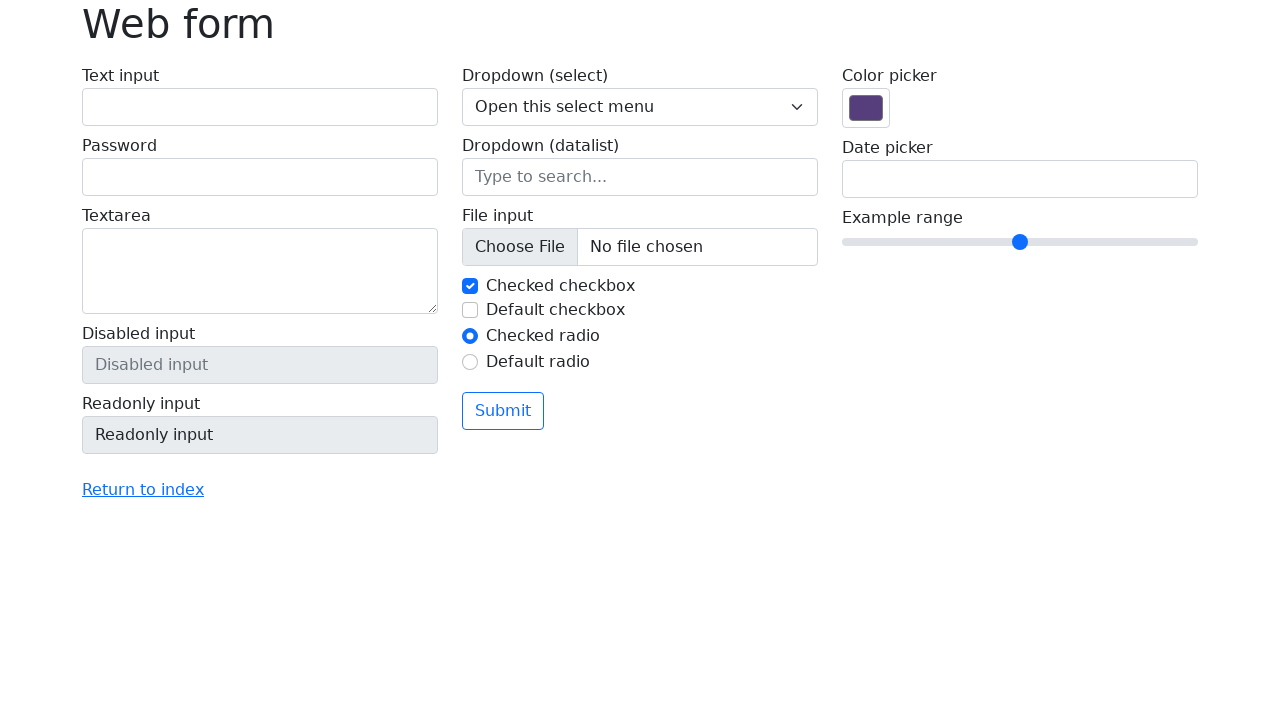

Navigated to Selenium web form URL
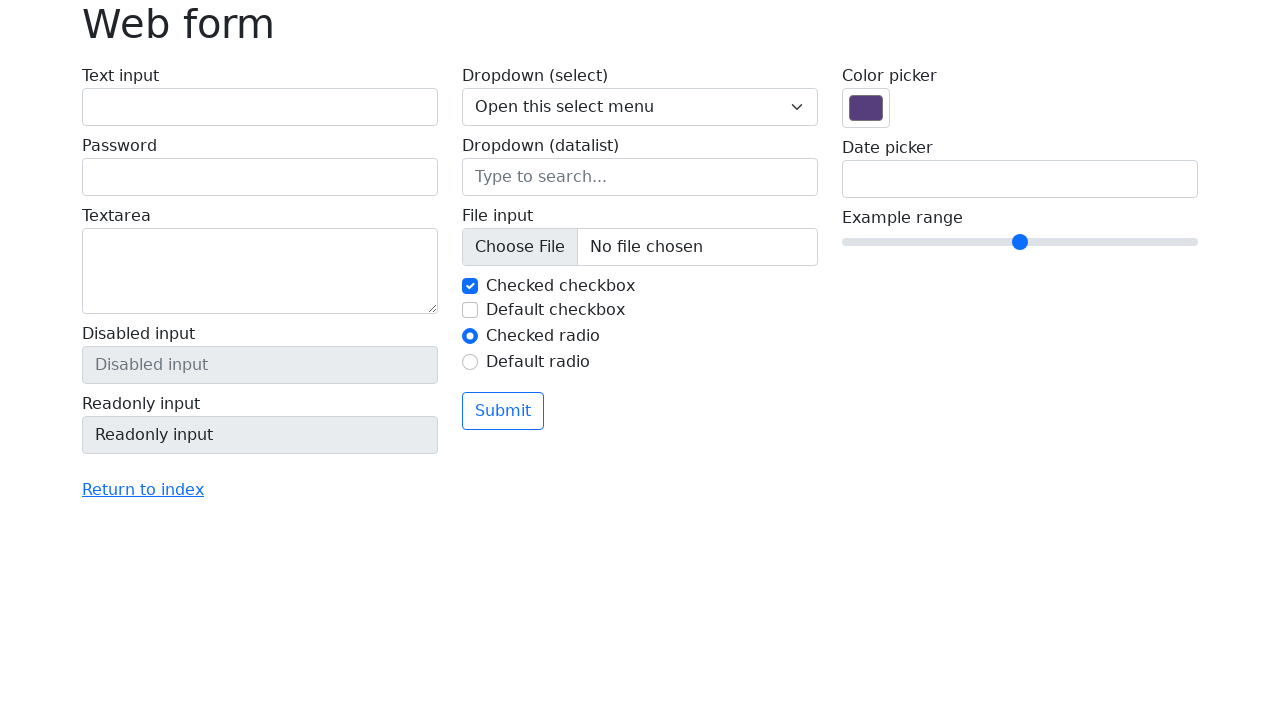

Clicked date input field to open date picker at (1020, 179) on input[name='my-date']
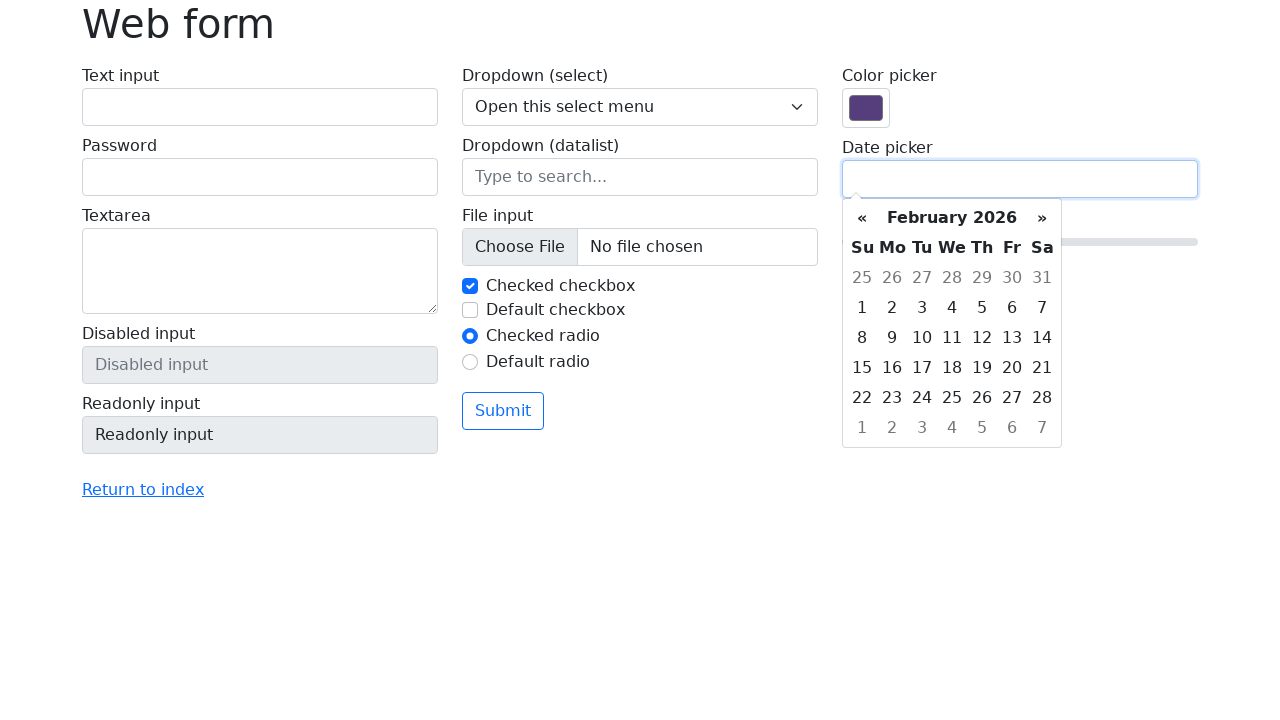

Date picker appeared with calendar table
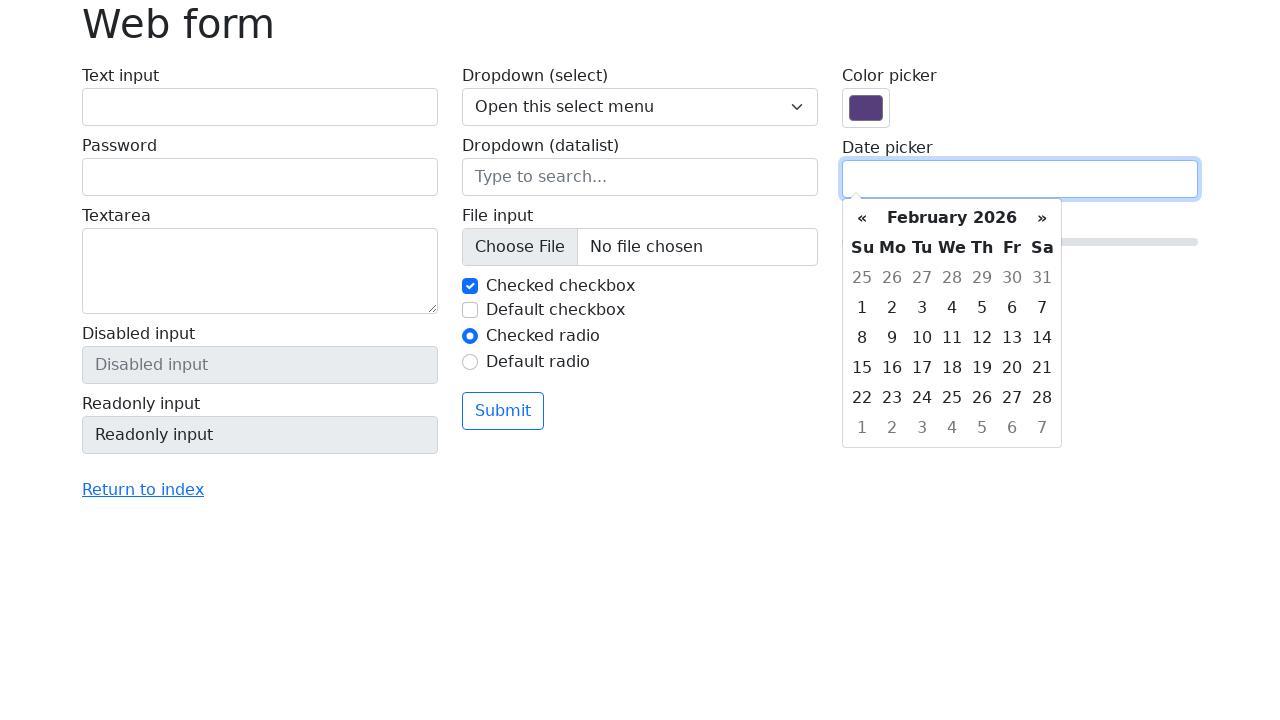

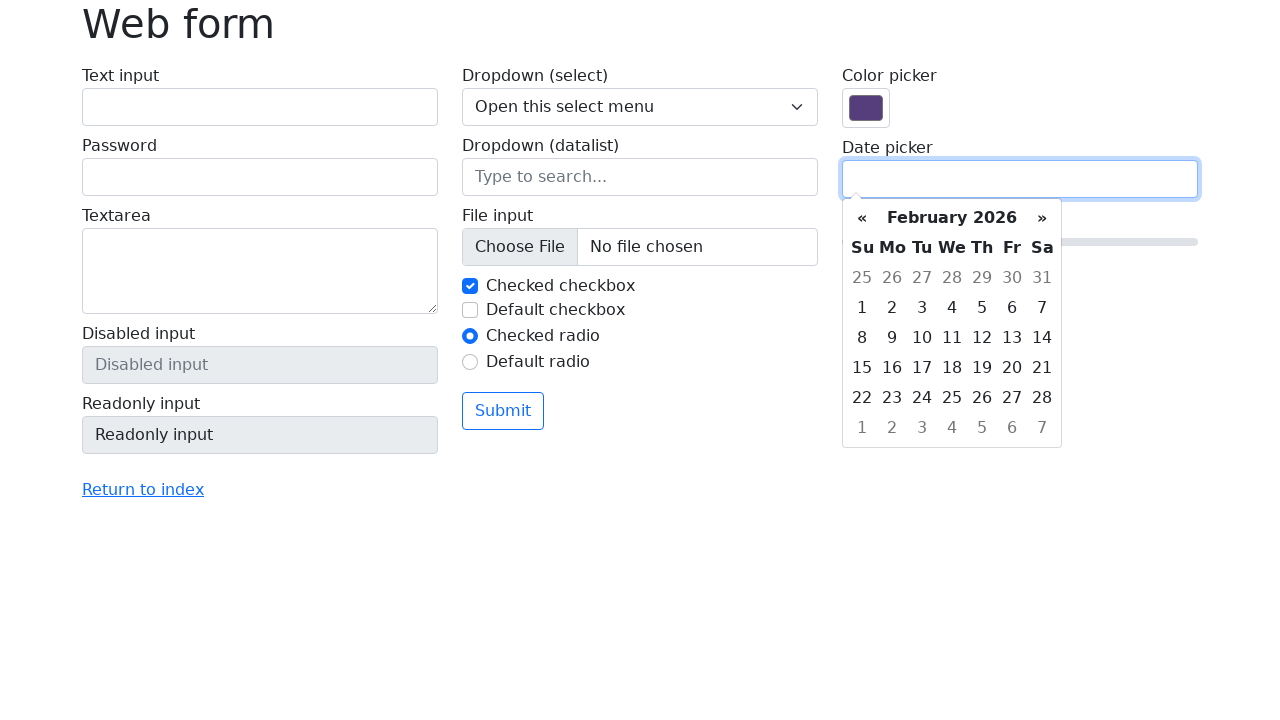